Tests that the car can move right by pressing the right arrow key, moving from center lane to right lanes.

Starting URL: https://borbely-dominik-peter.github.io/WebProjekt3/

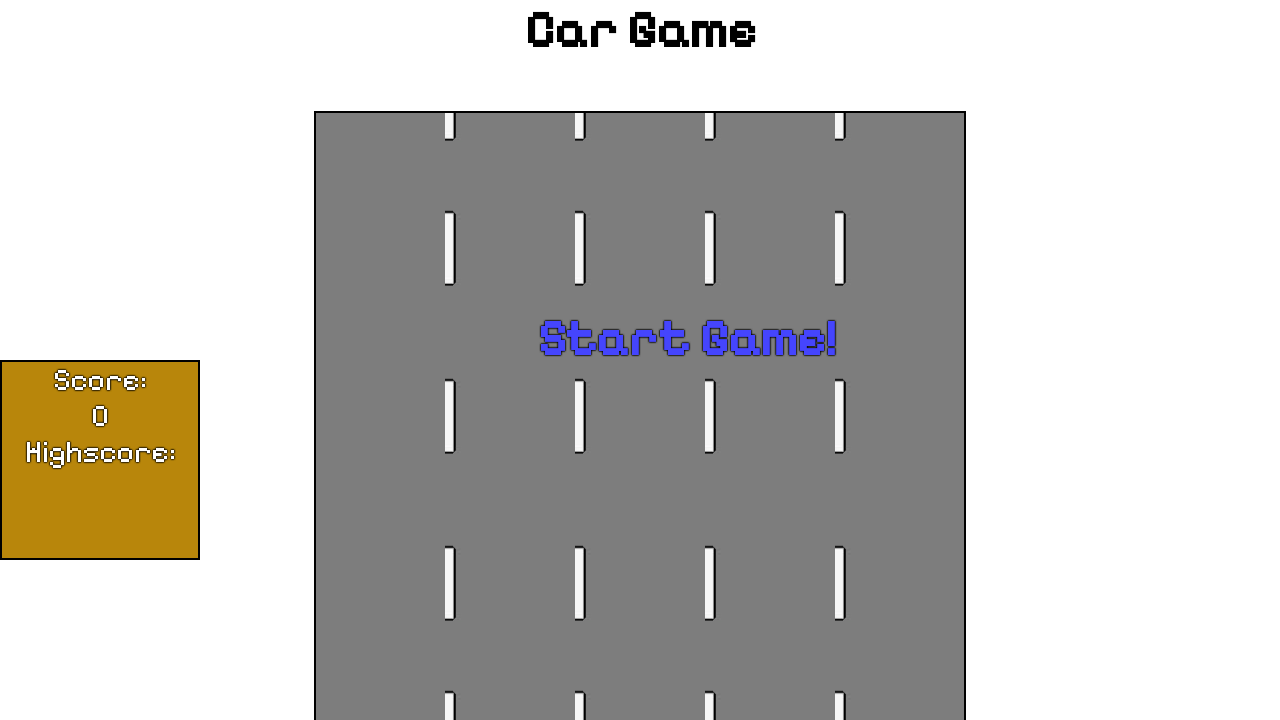

Set up dialog handler to accept Player1
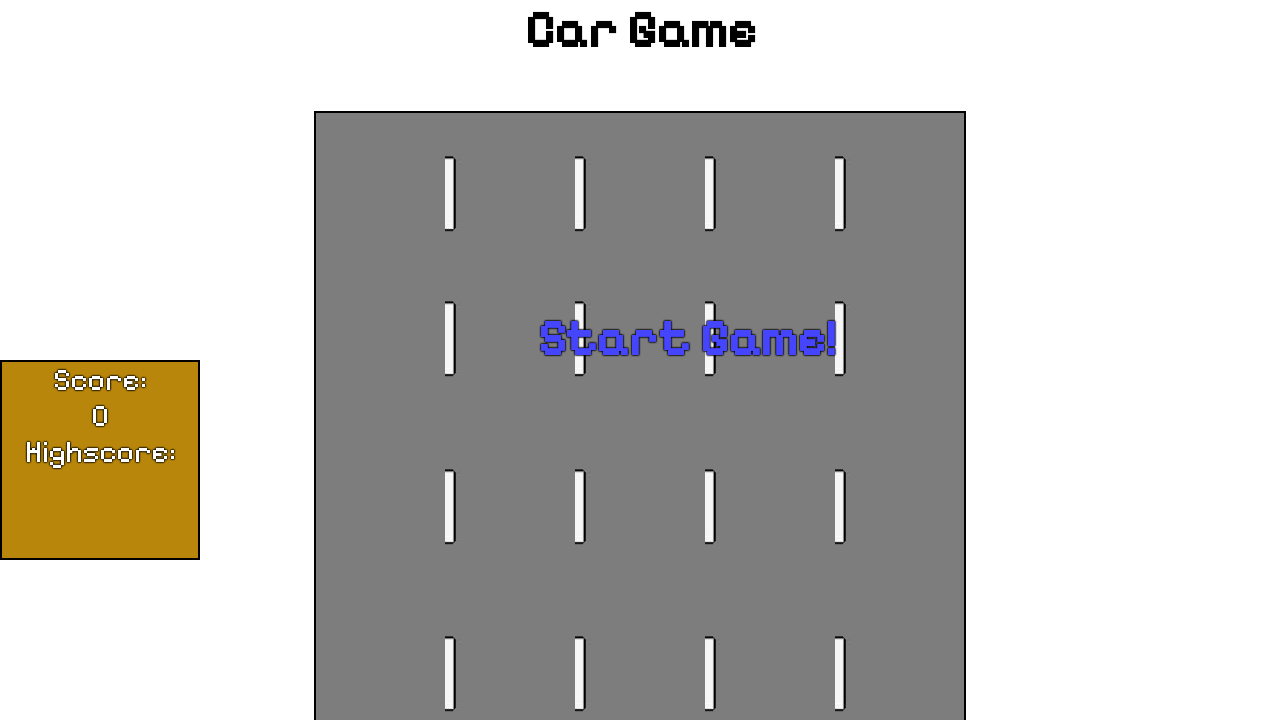

Clicked start game text to begin the game at (687, 338) on #startText
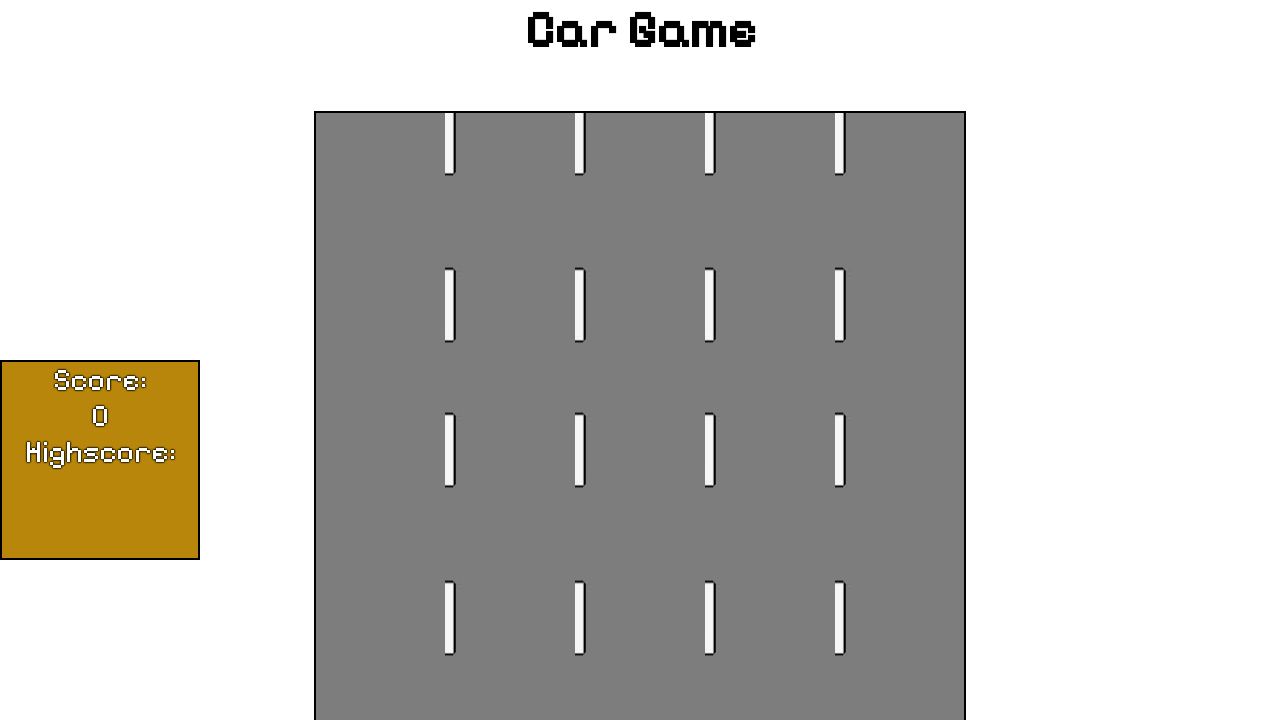

Pressed right arrow key to move car from center lane to lane 4
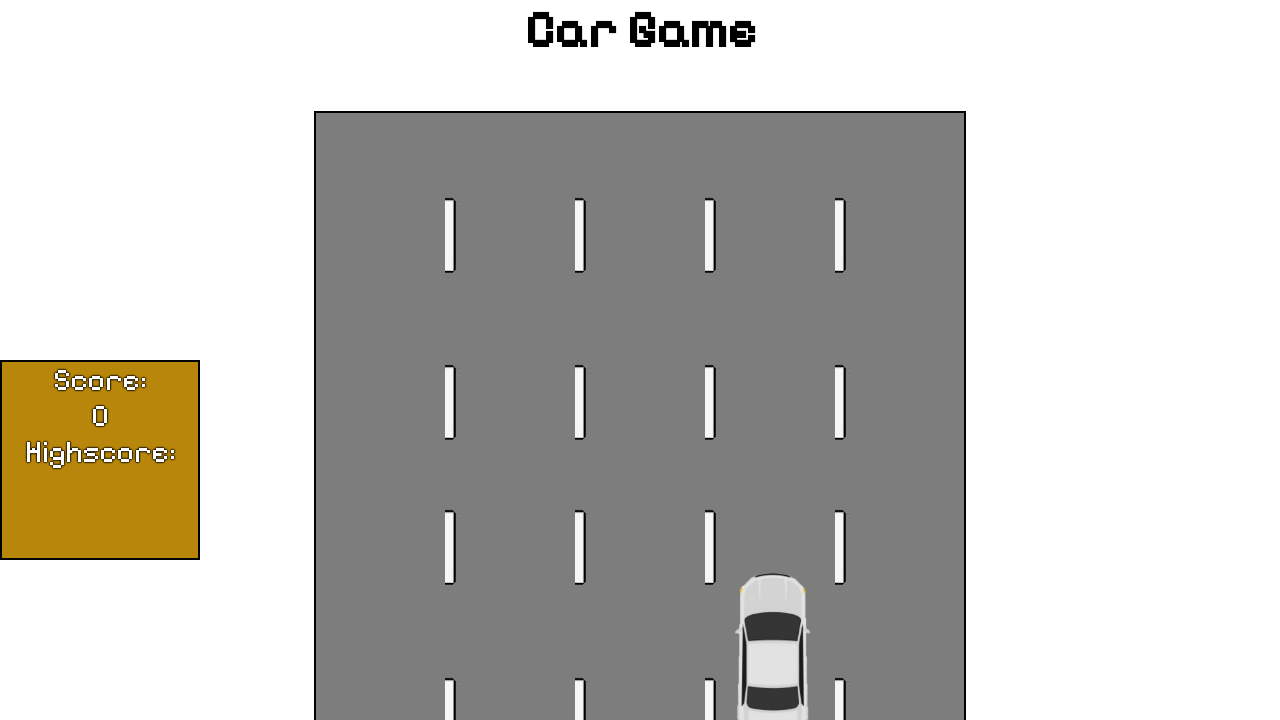

Located car element in lane 4
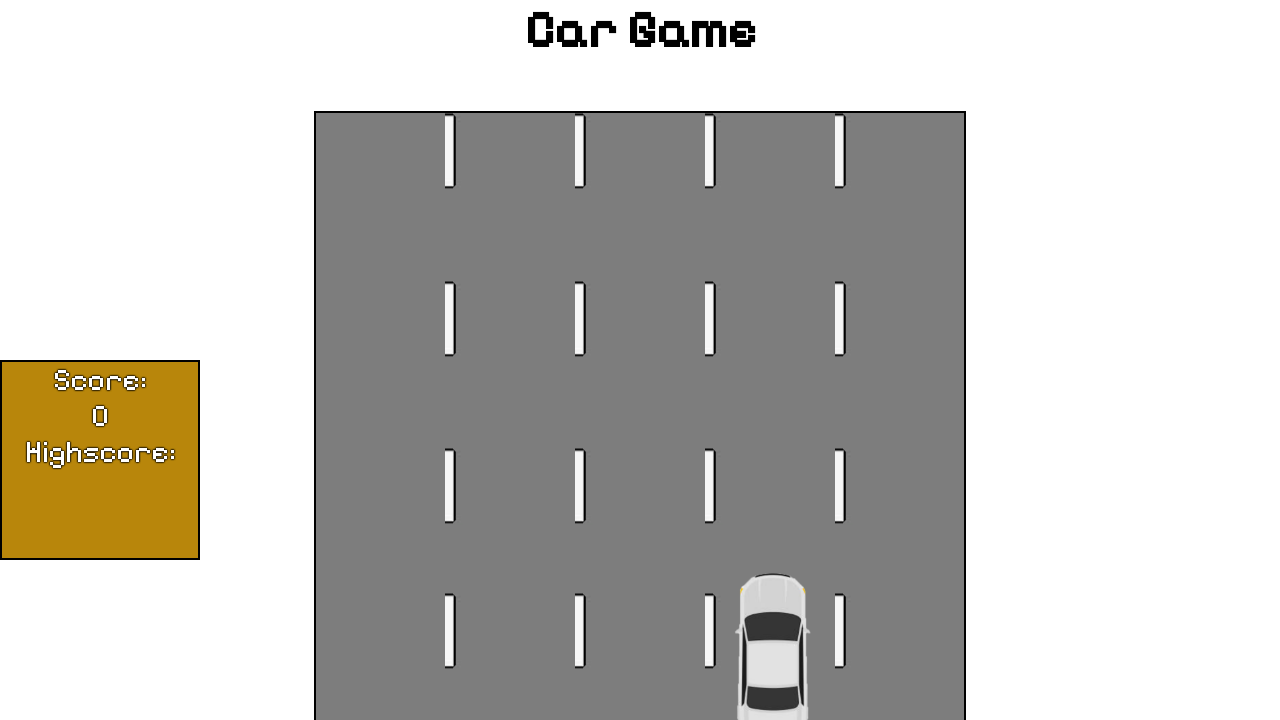

Verified car is in lane 4 with correct ID attribute
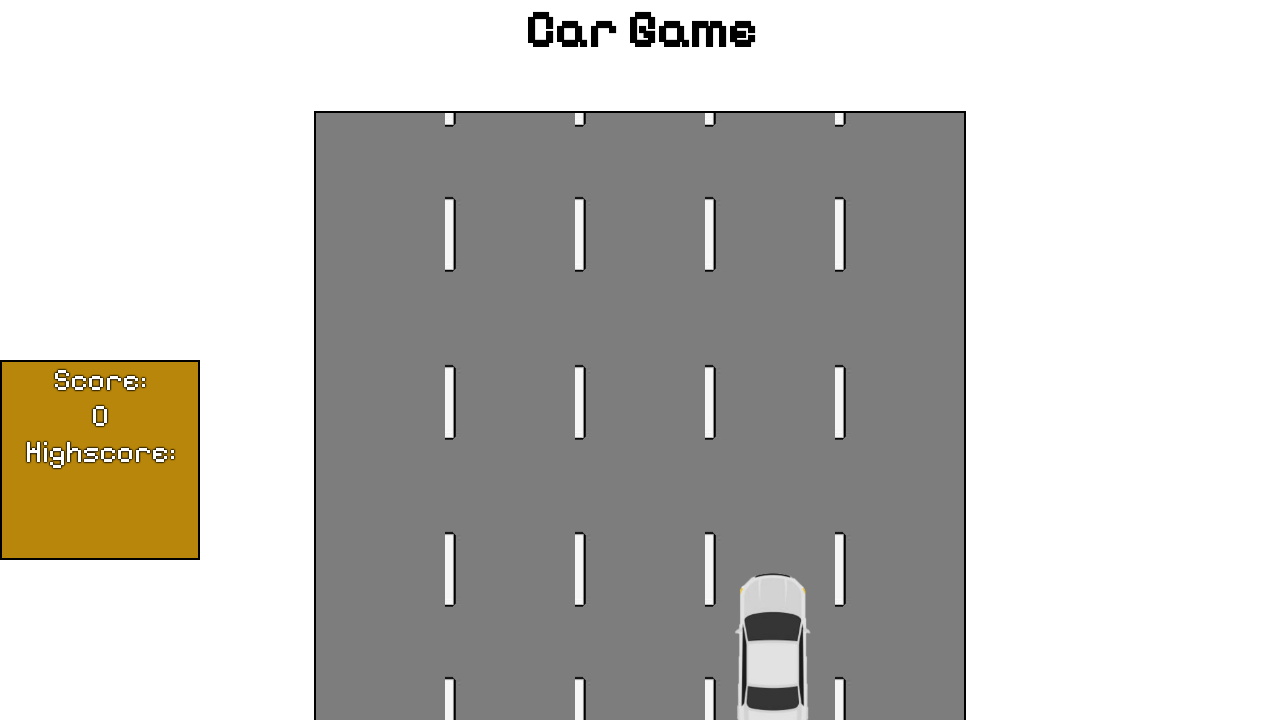

Pressed right arrow key to move car from lane 4 to lane 5
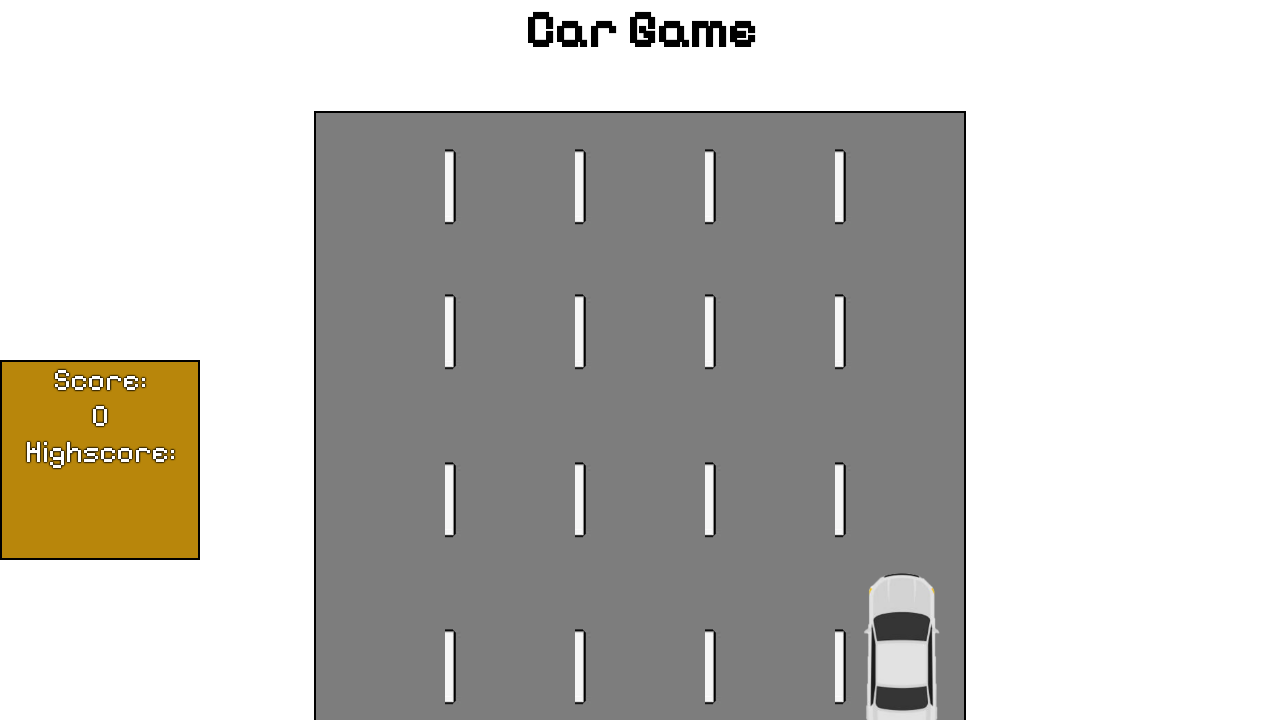

Located car element in lane 5
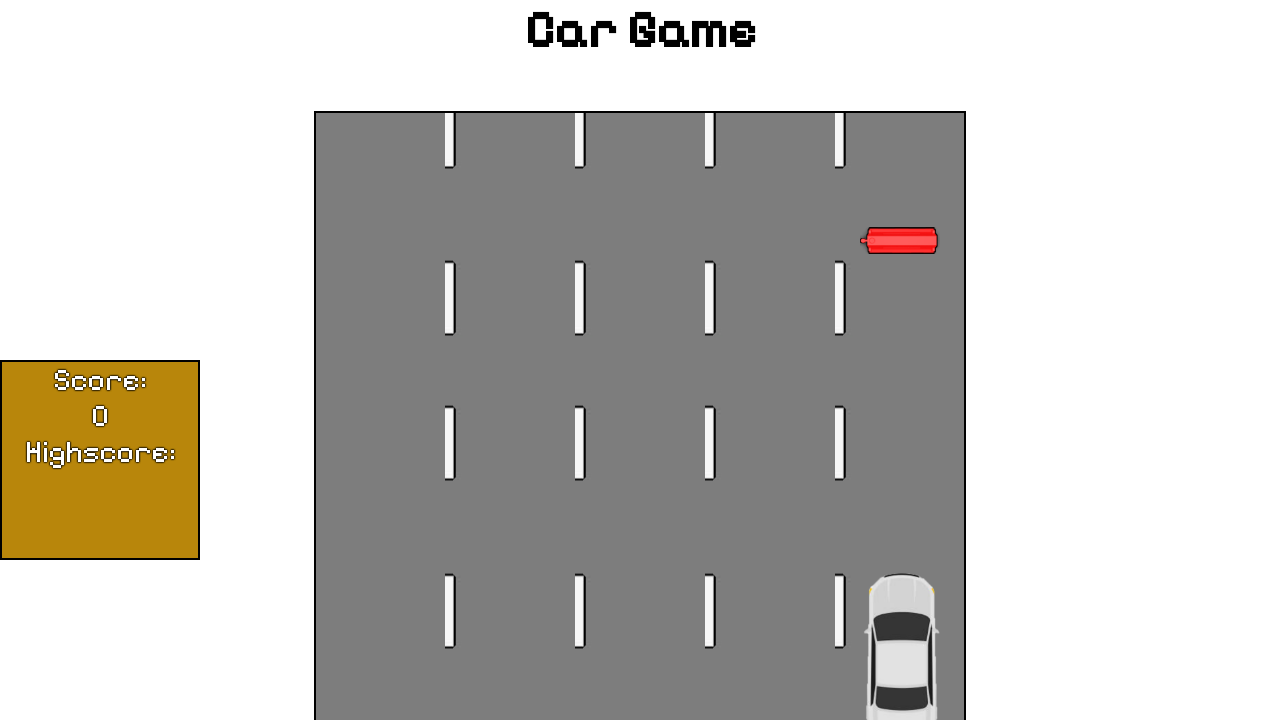

Verified car is in lane 5 with correct ID attribute
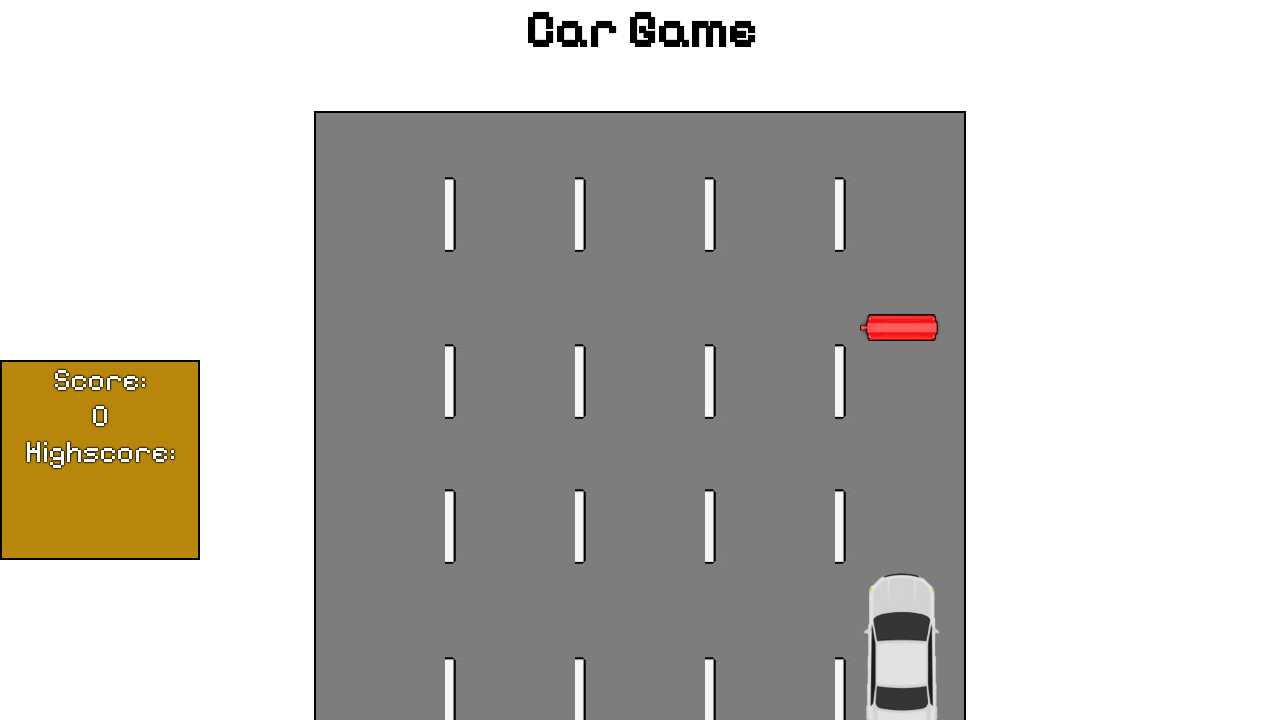

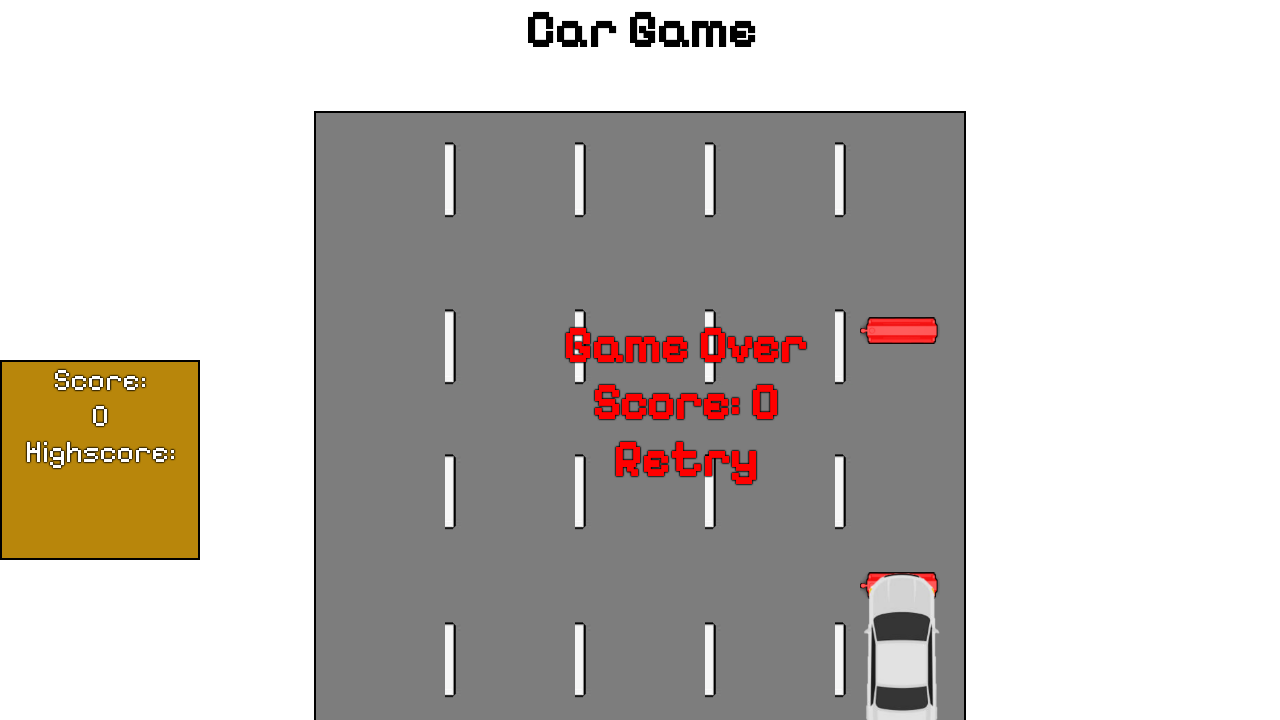